Tests the "Back to shop" button functionality by removing an item from cart and clicking the back button to verify navigation to catalog page

Starting URL: http://intershop5.skillbox.ru/

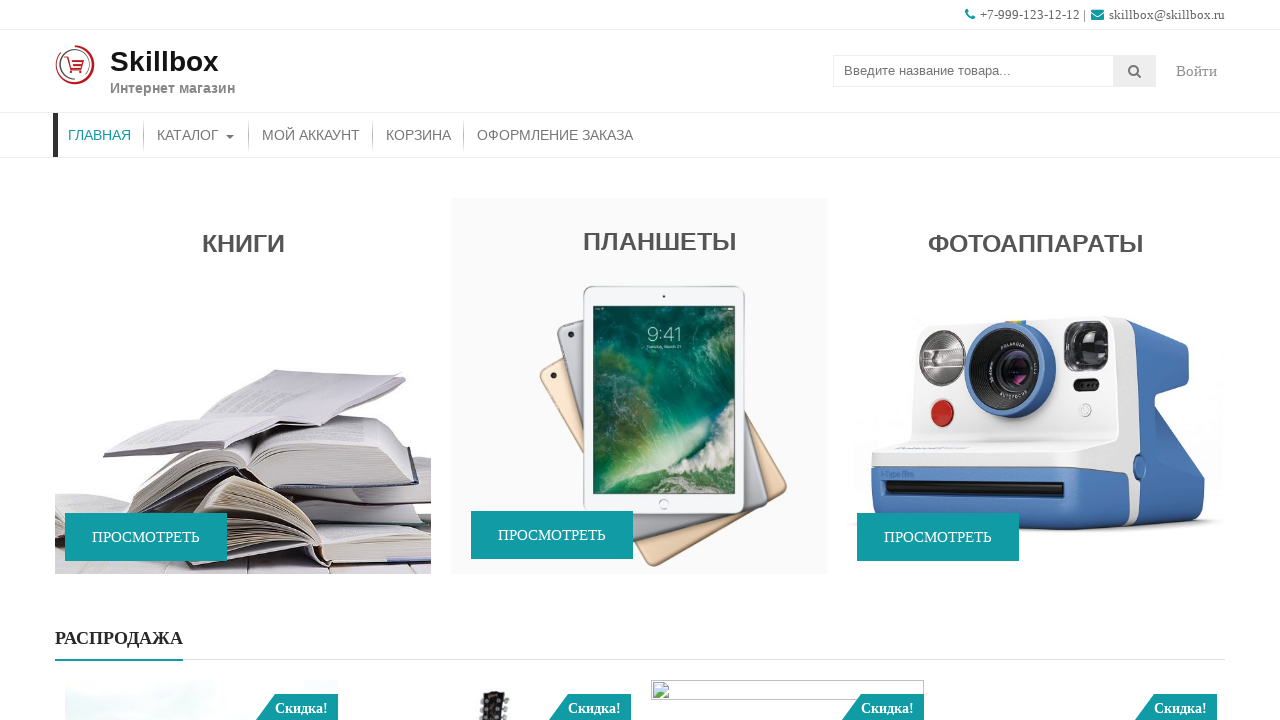

Clicked on catalog menu item at (196, 135) on xpath=//*[contains(@class, 'store-menu')]//*[.='Каталог']
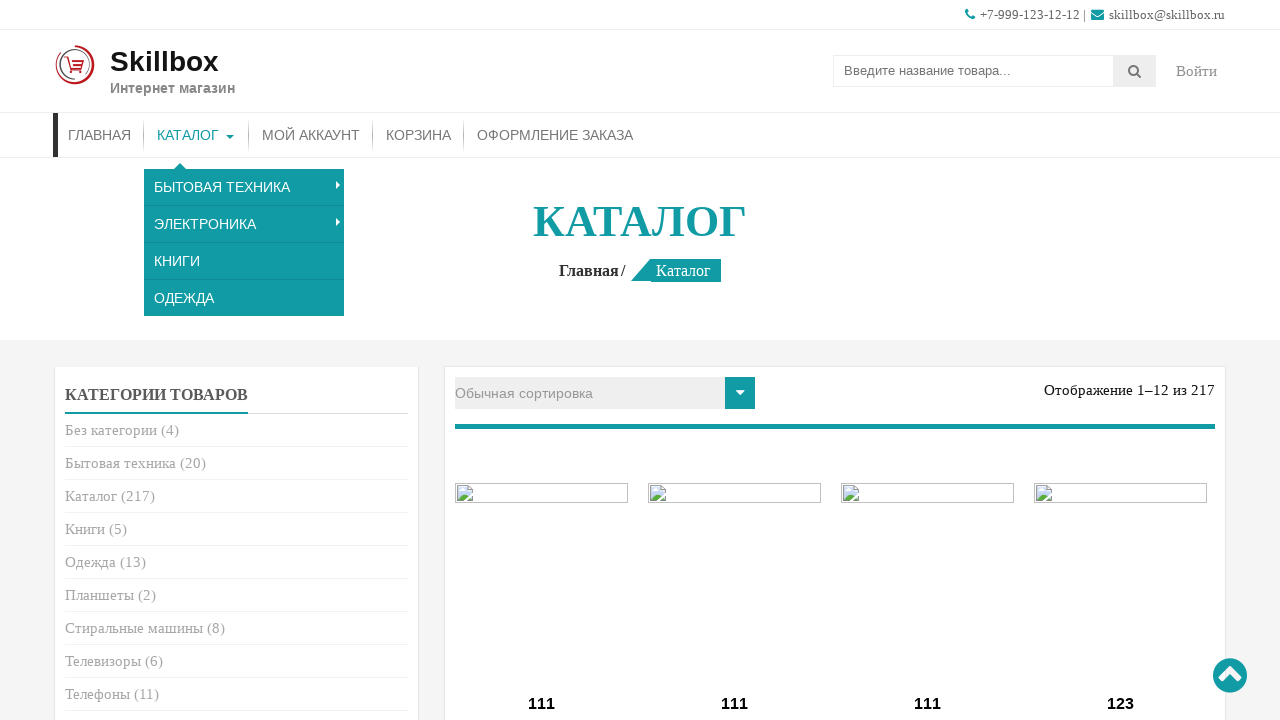

Clicked add to cart button for first product at (542, 361) on (//*[.= 'В корзину'])[1]
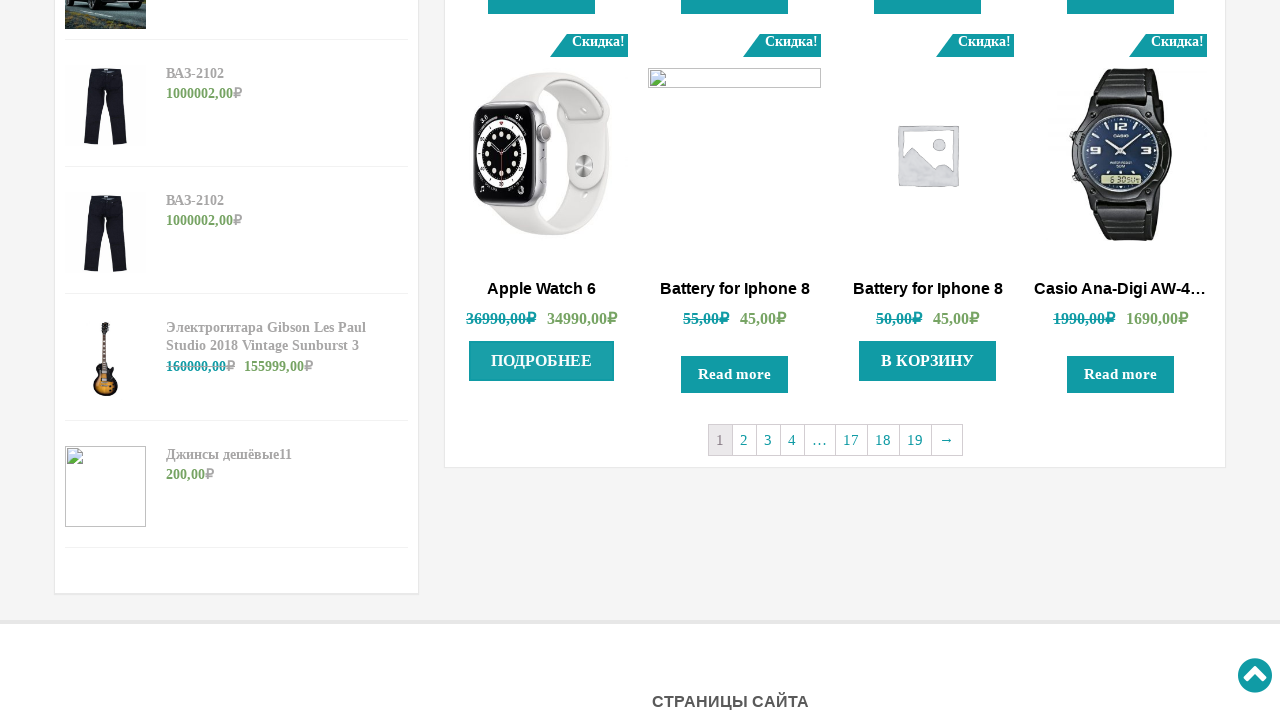

Clicked 'More details' button to navigate to cart at (542, 361) on xpath=//*[.= 'Подробнее']
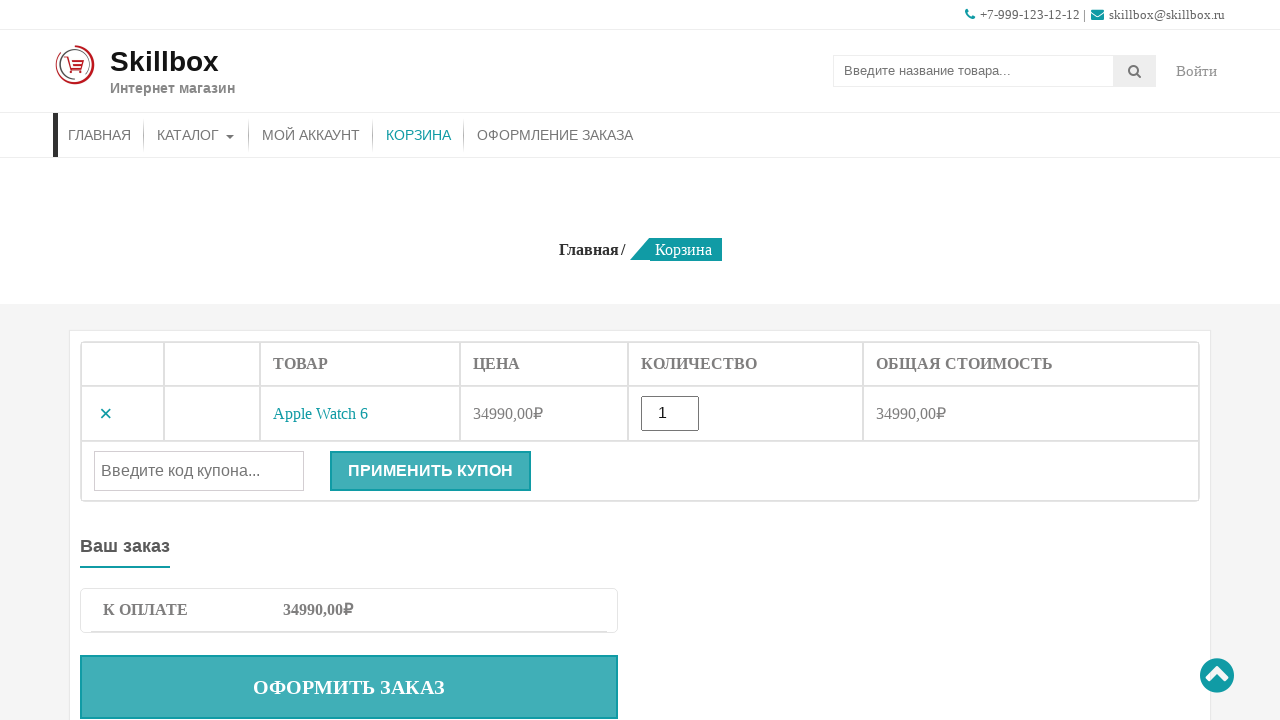

Clicked remove button to delete product from cart at (106, 414) on .remove
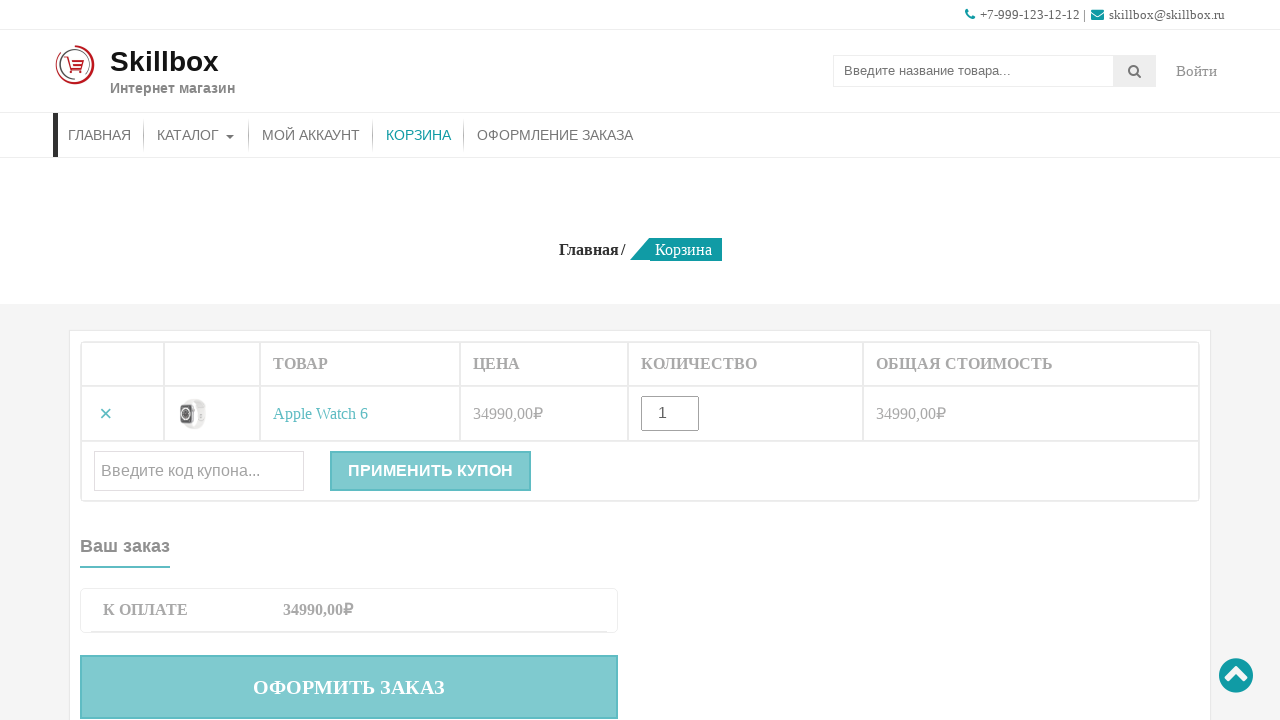

Back to shop button is visible and loaded
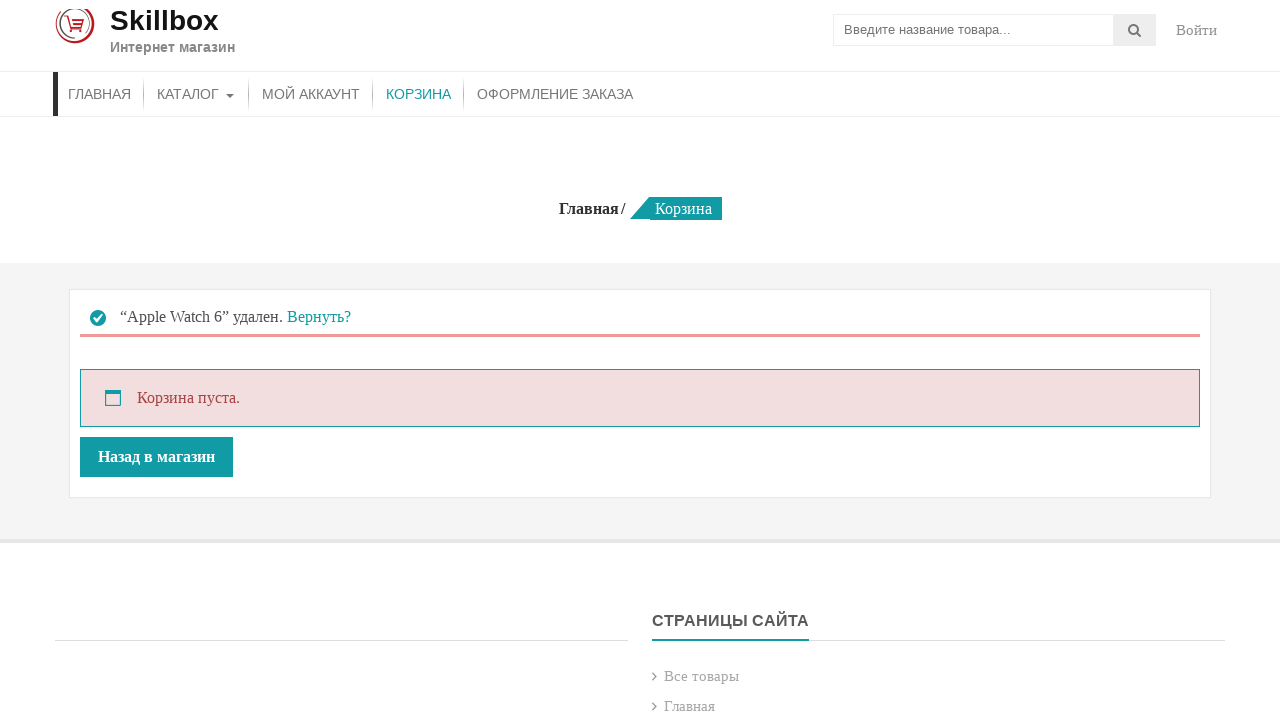

Clicked back to shop button to navigate to catalog page at (156, 498) on .wc-backward
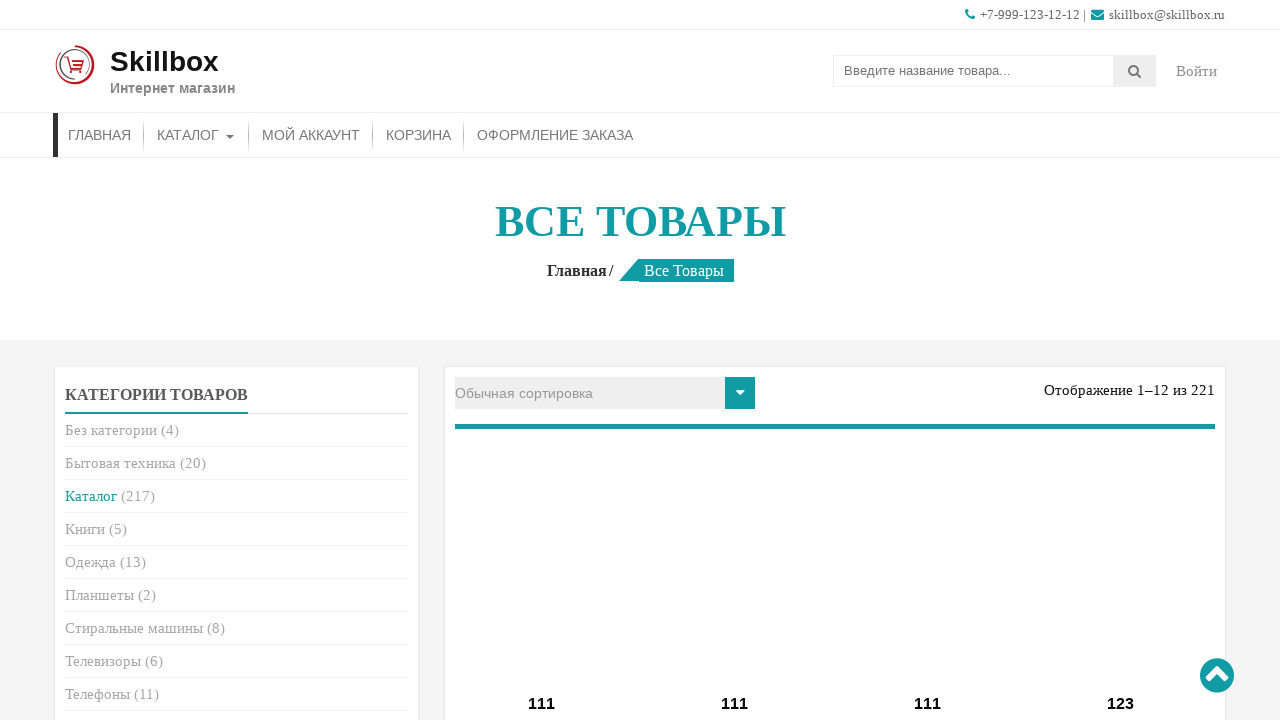

Verified that catalog page title is displayed
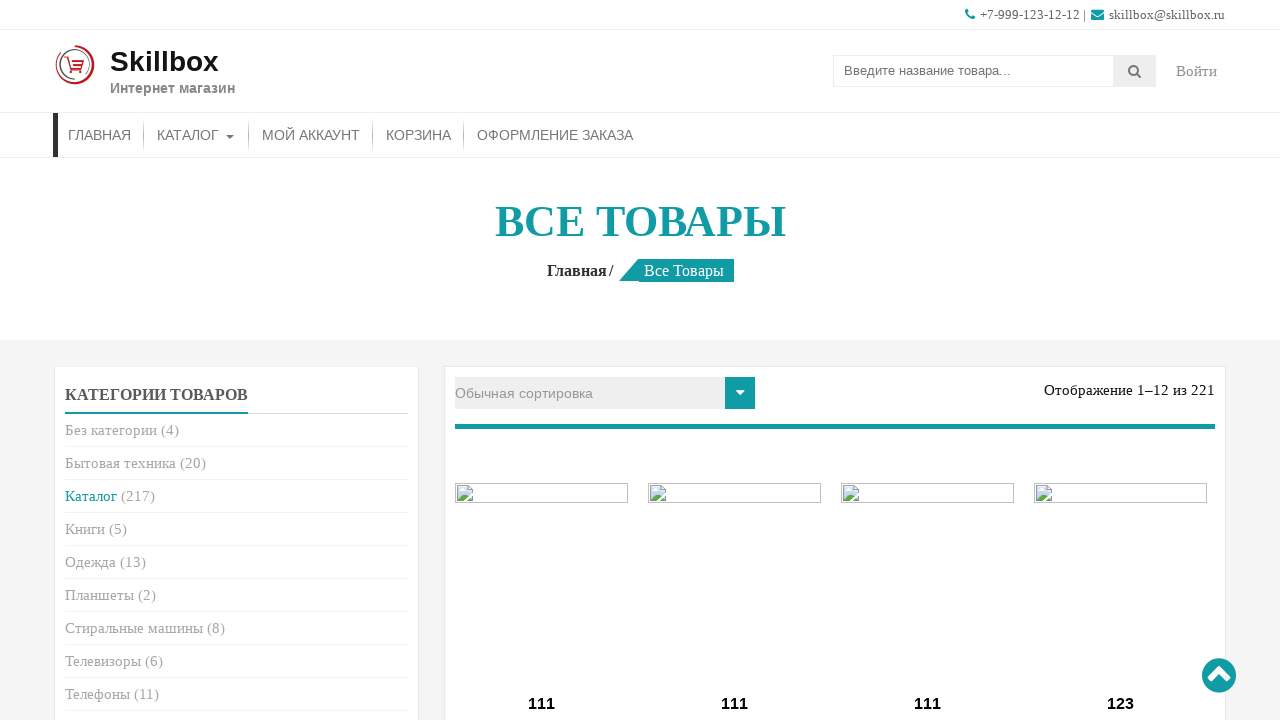

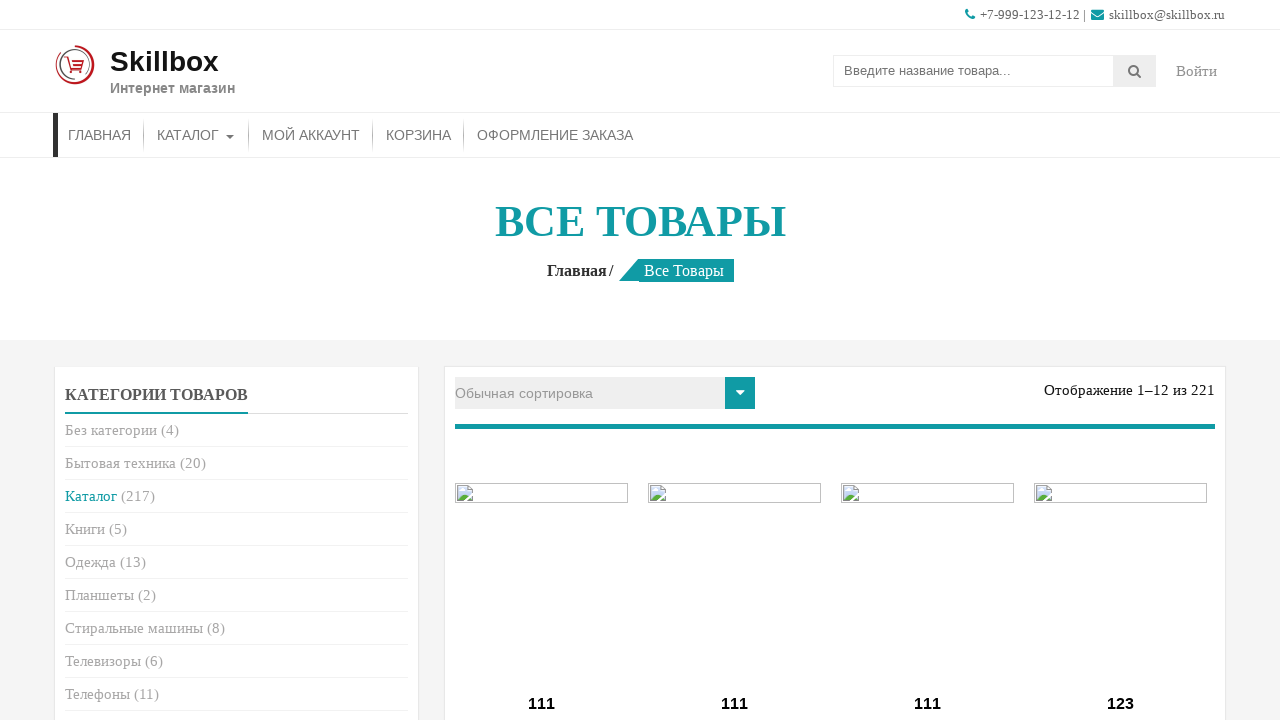